Tests text input functionality by entering text into an input field and clicking a button to verify the button text updates

Starting URL: http://uitestingplayground.com/textinput

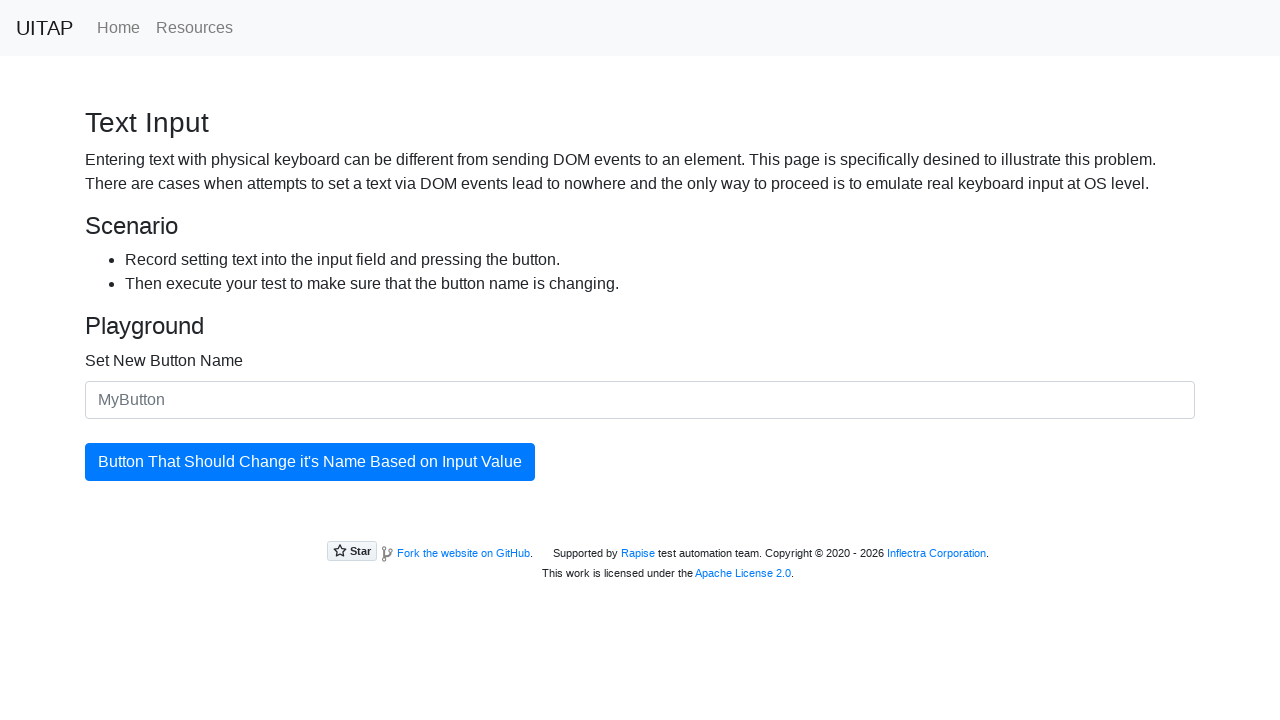

Filled input field with 'SkyPro' on input[id="newButtonName"]
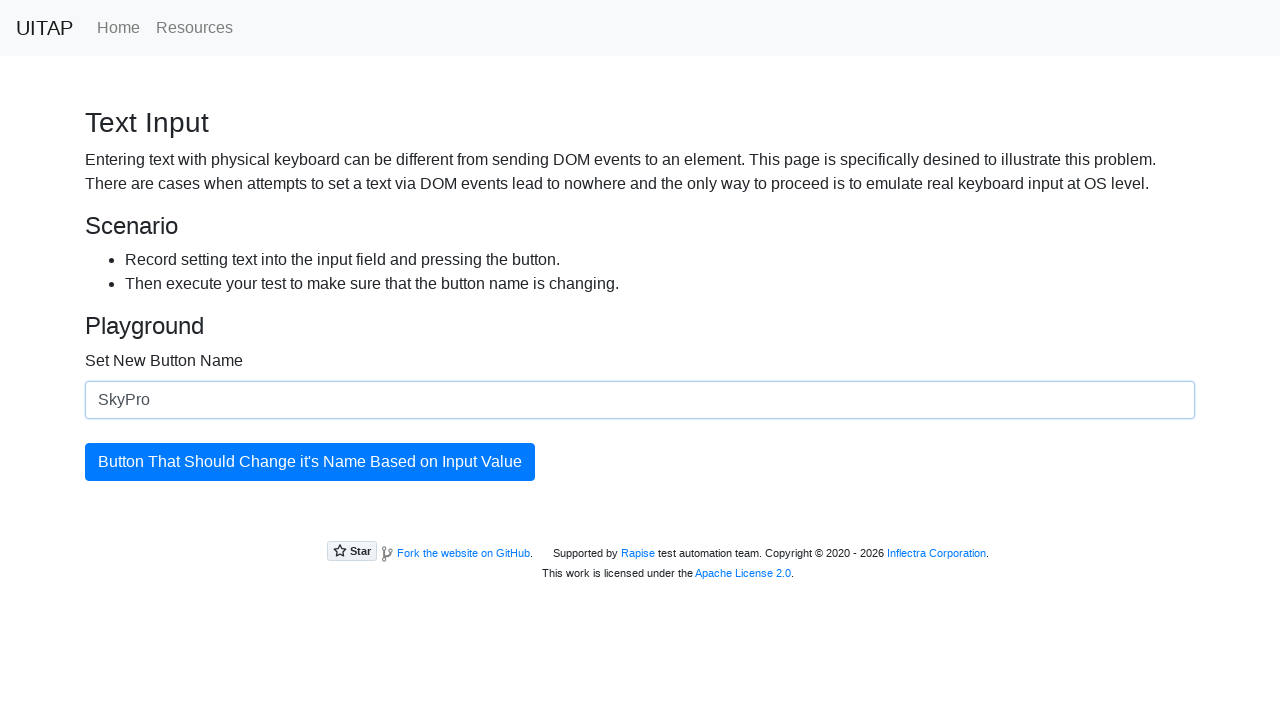

Clicked the updating button at (310, 462) on #updatingButton
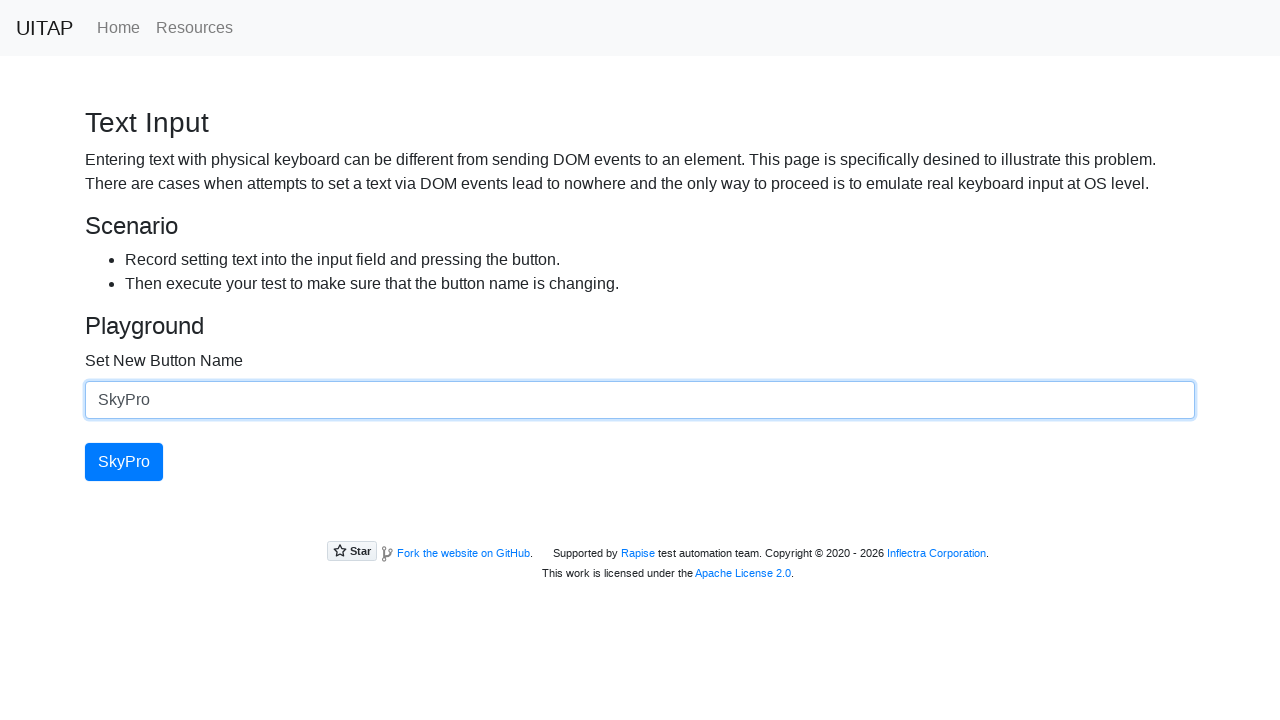

Retrieved button text: 'SkyPro'
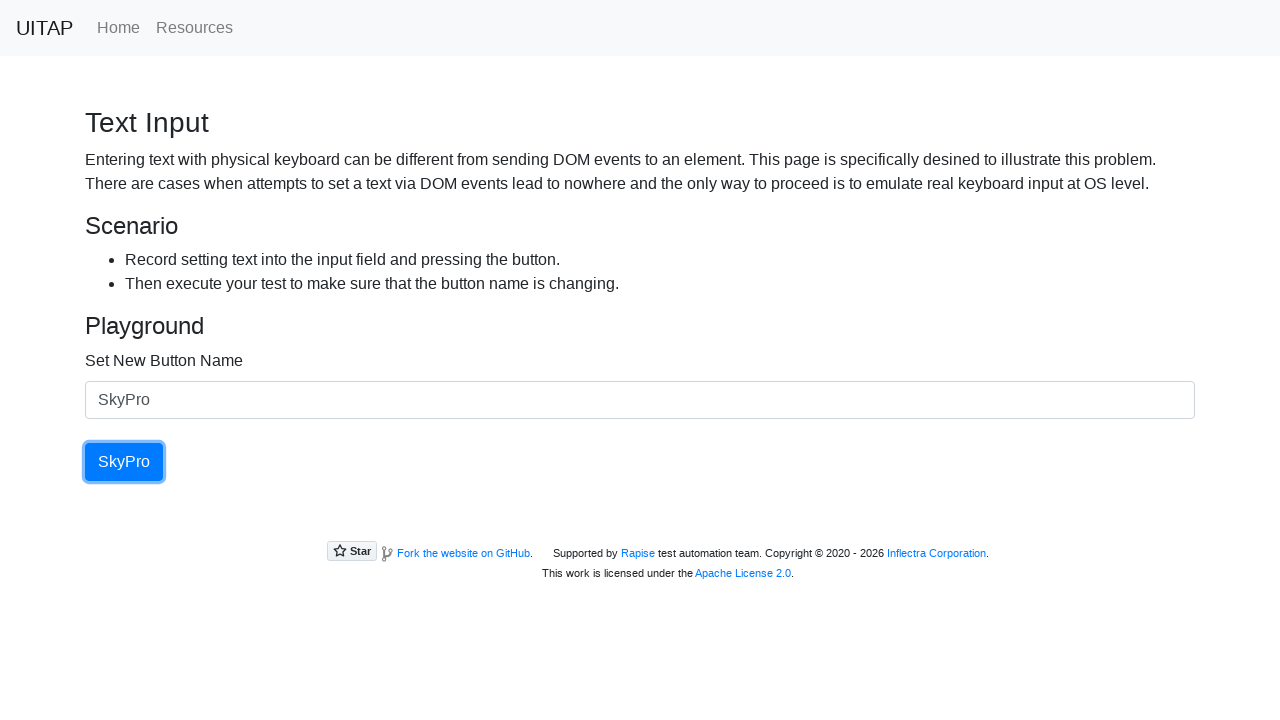

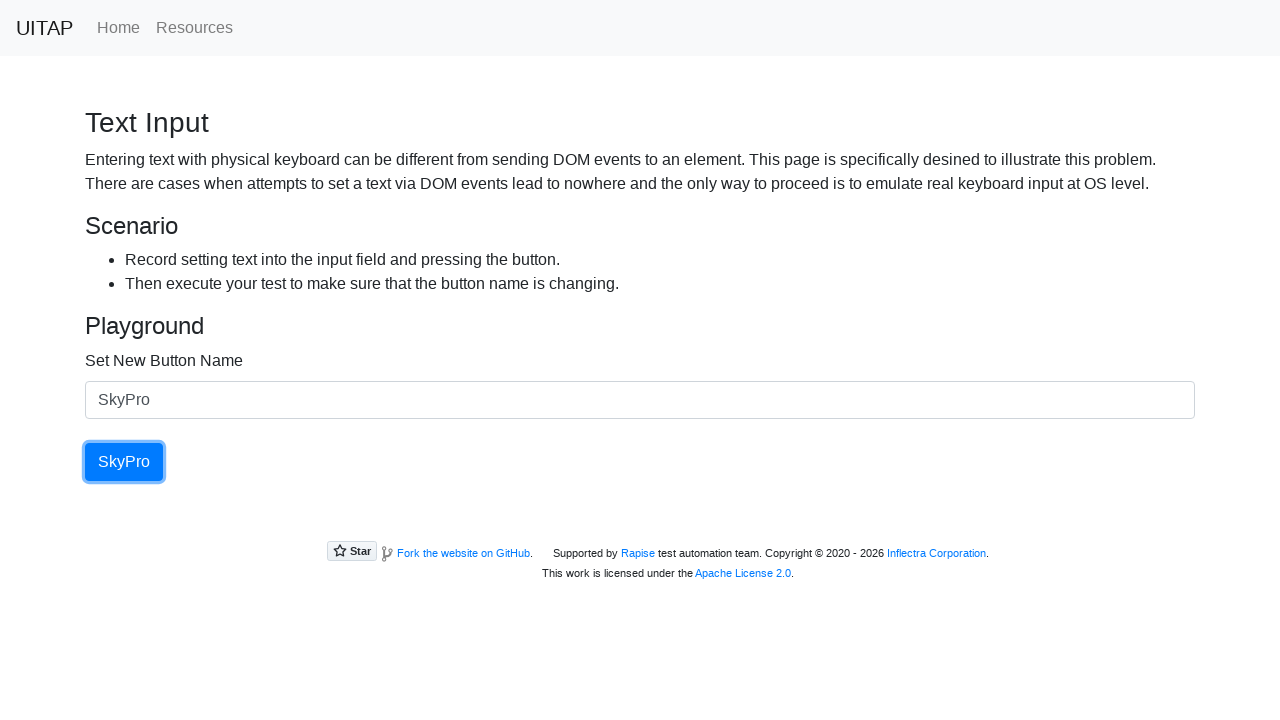